Tests the search functionality on an e-commerce practice site by searching for "Rice" and validating that all displayed results contain the search term.

Starting URL: https://rahulshettyacademy.com/seleniumPractise/#/offers

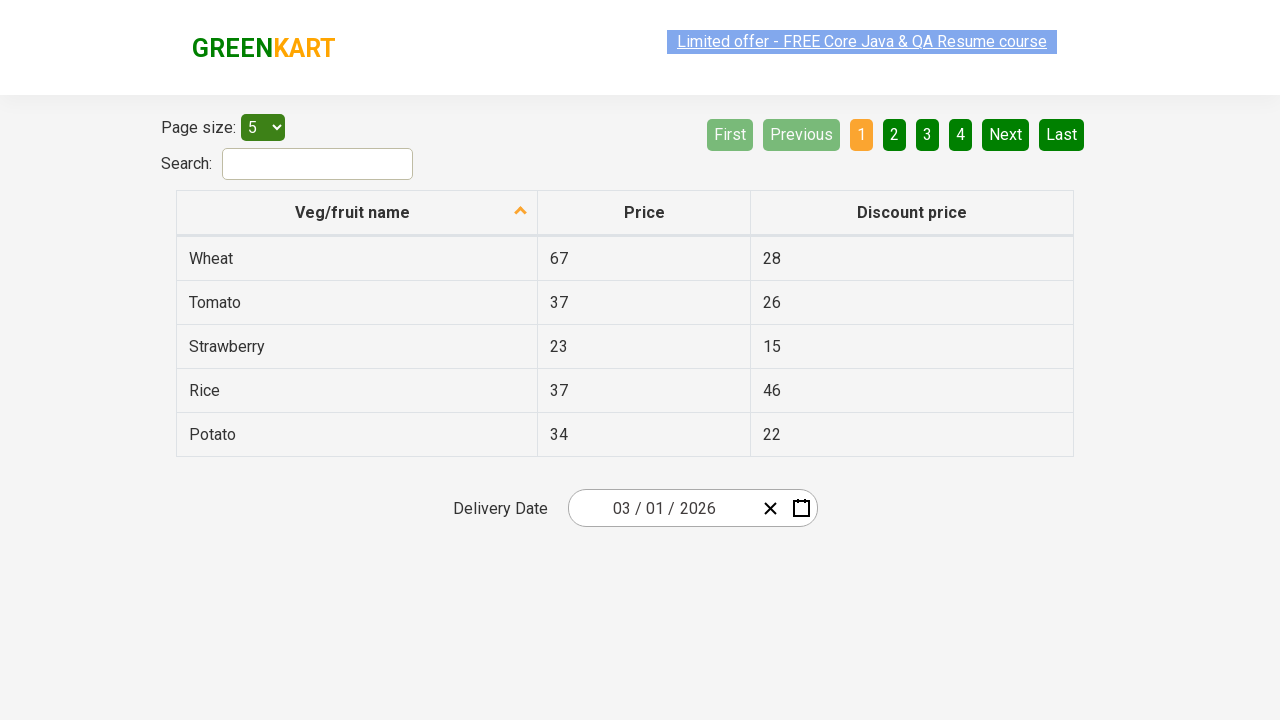

Waited for search field to load
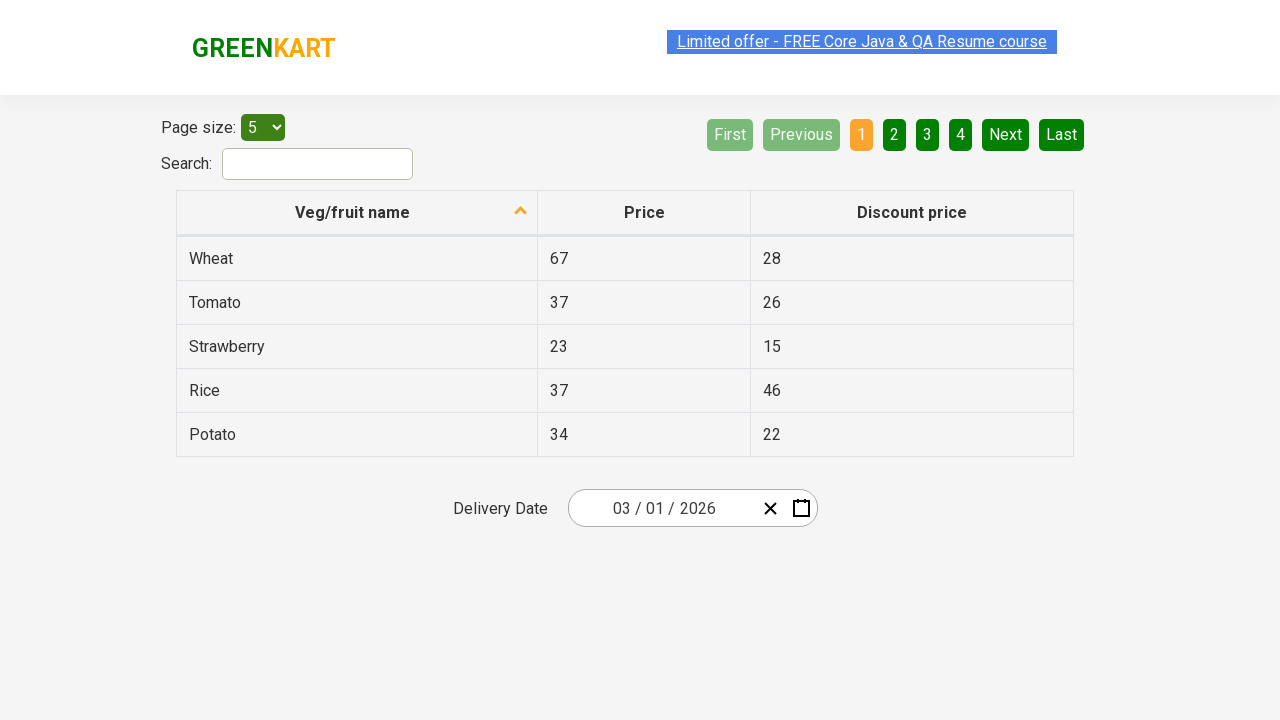

Filled search field with 'Rice' on #search-field
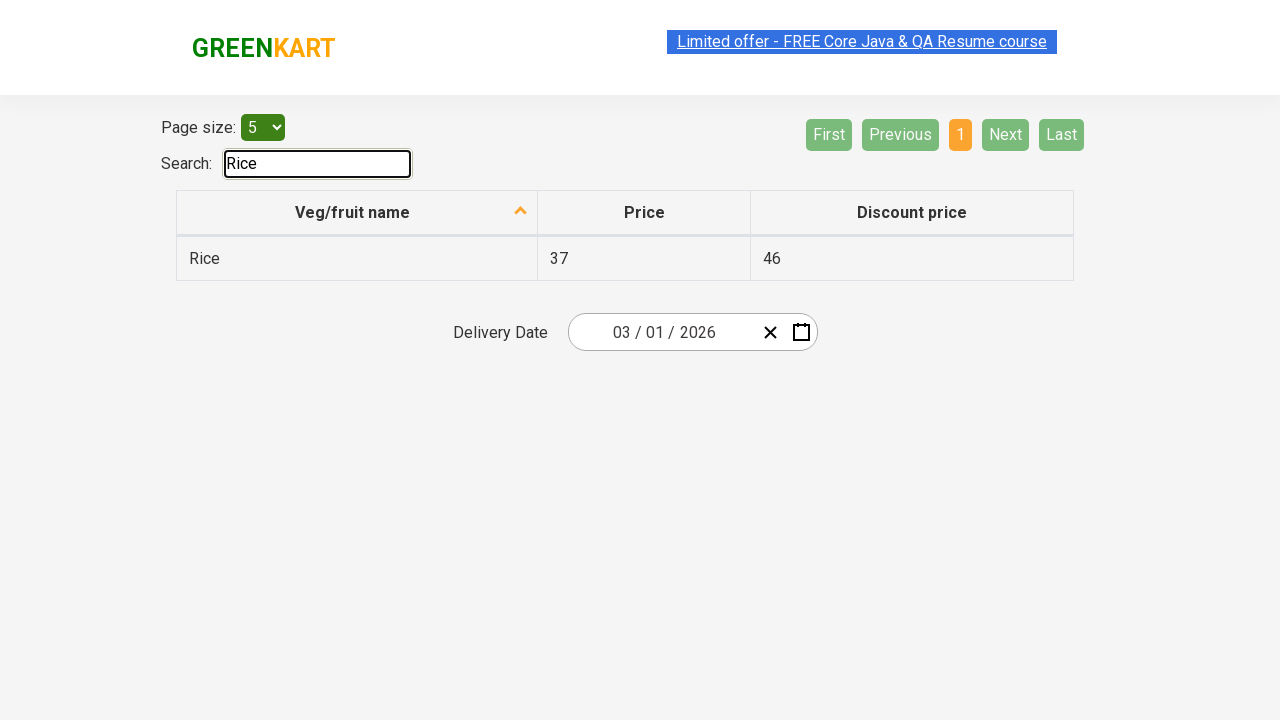

Waited for search results to filter
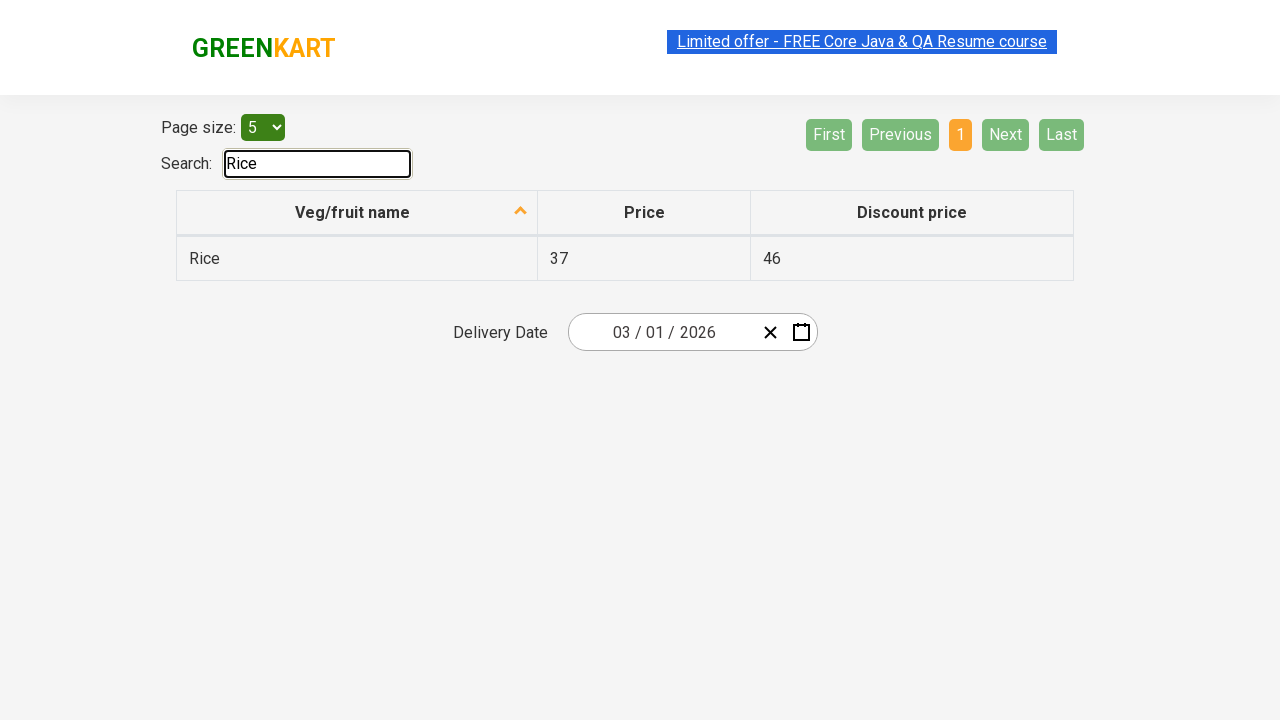

Retrieved all vegetable name cells from search results
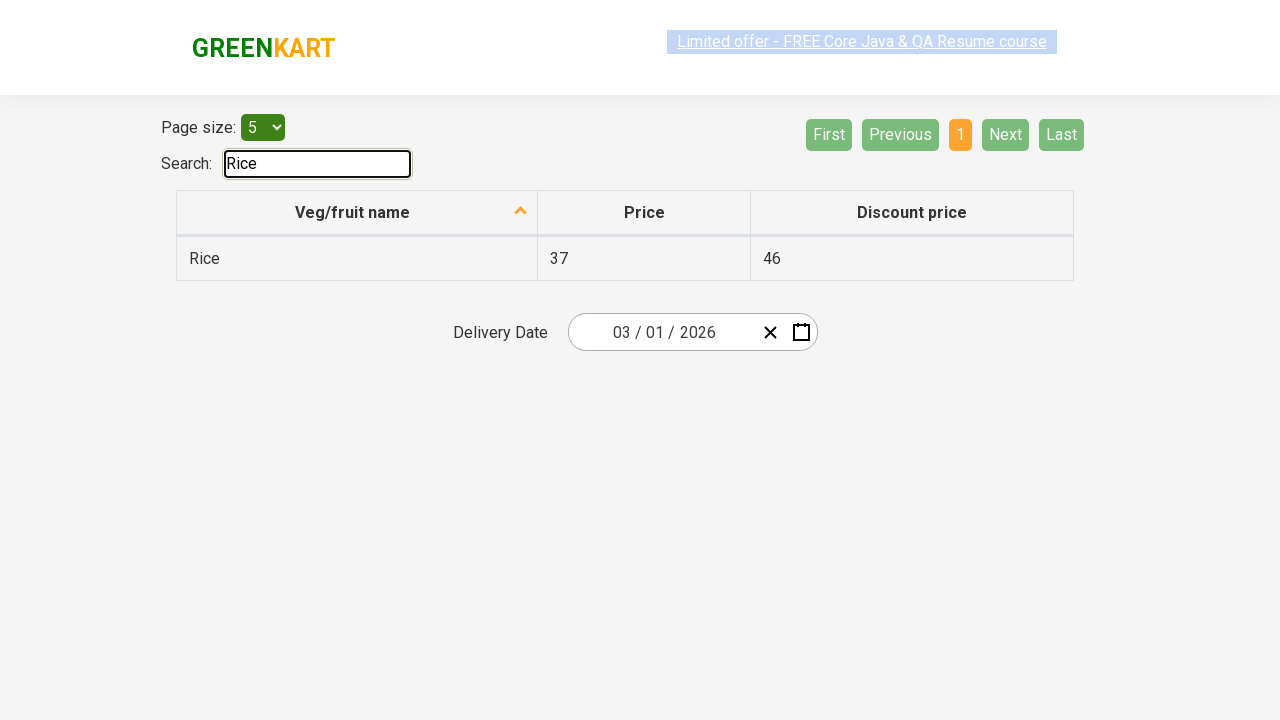

Verified search result contains 'Rice': 'Rice'
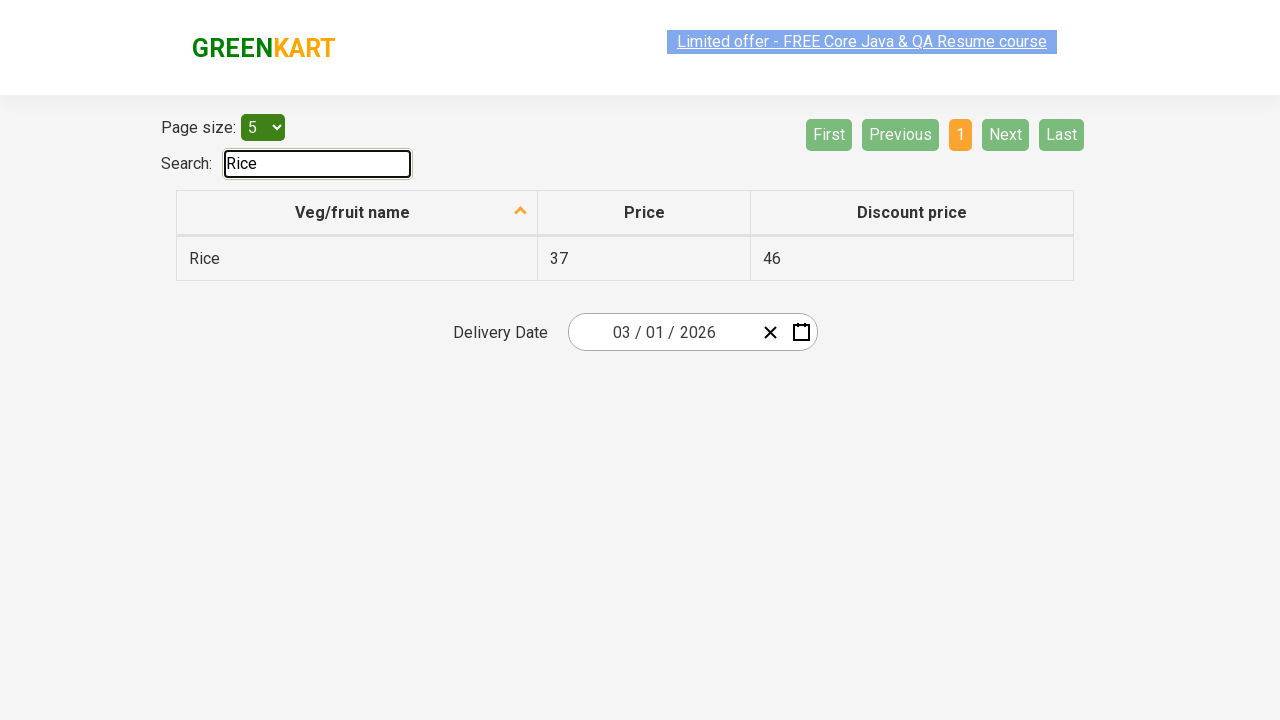

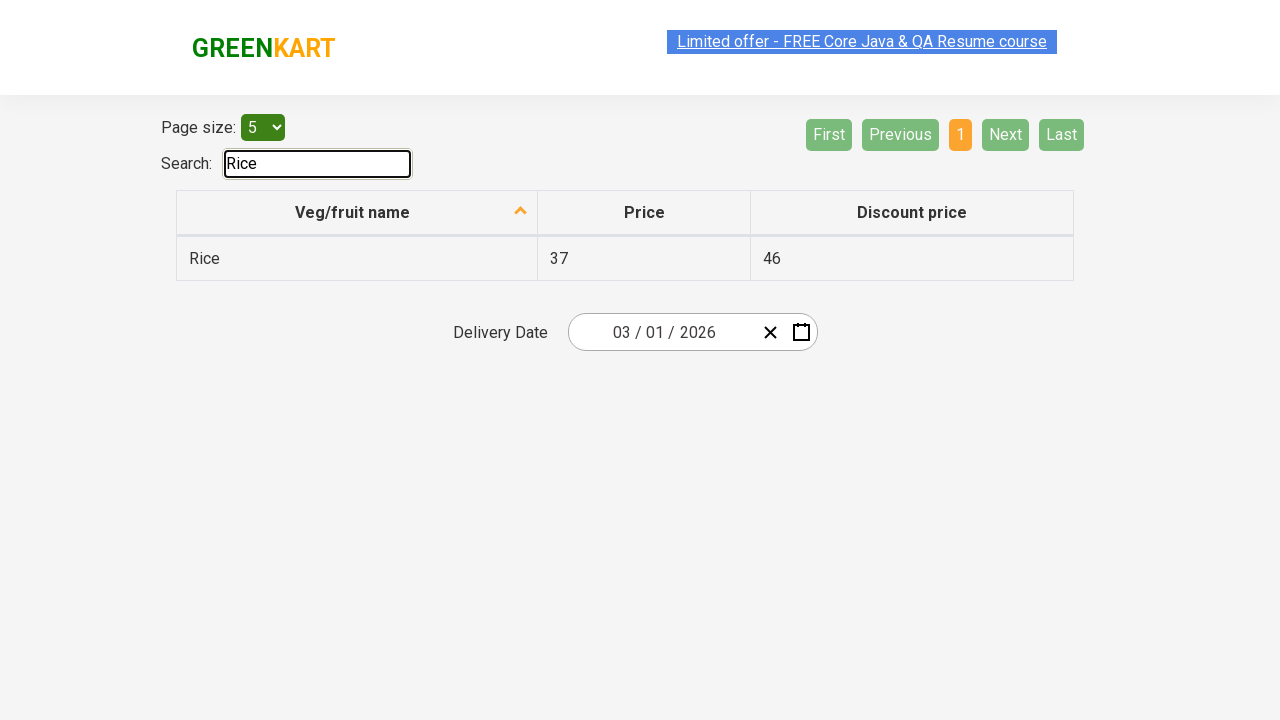